Tests autocomplete functionality by typing a partial value and selecting from the dropdown suggestions using keyboard navigation

Starting URL: https://rahulshettyacademy.com/AutomationPractice/

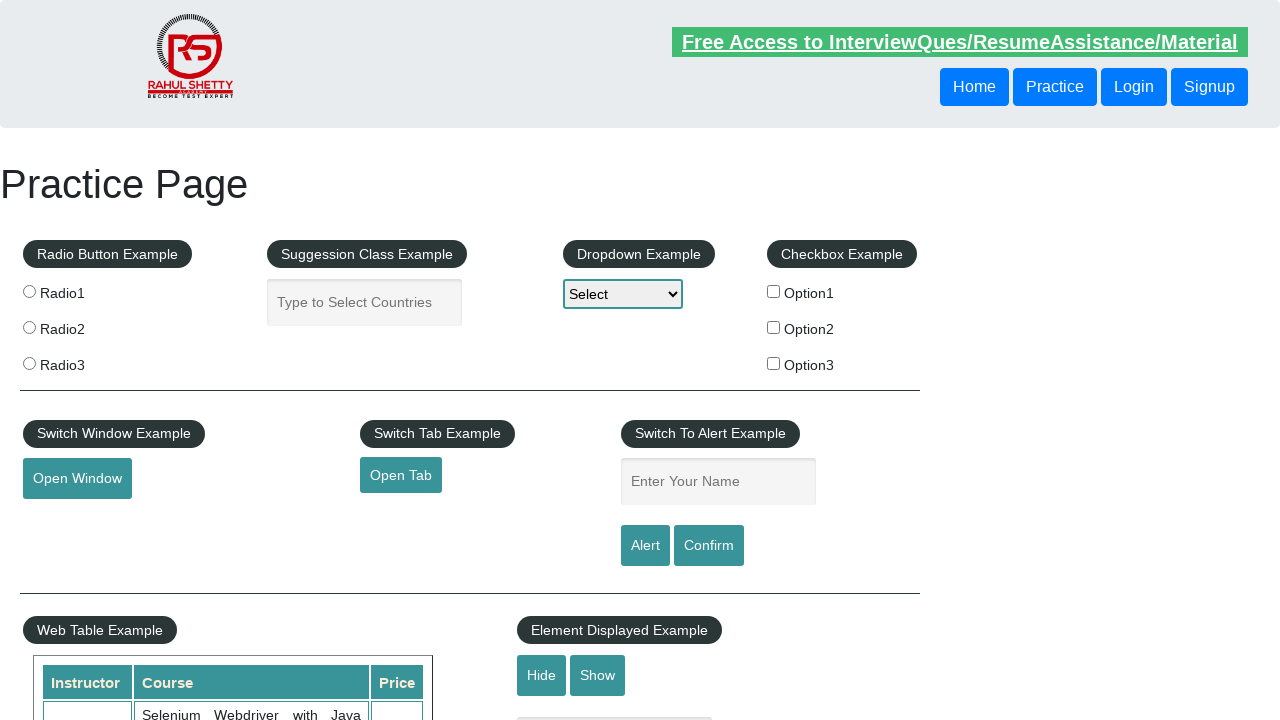

Filled autocomplete field with partial value 'uk' on #autocomplete
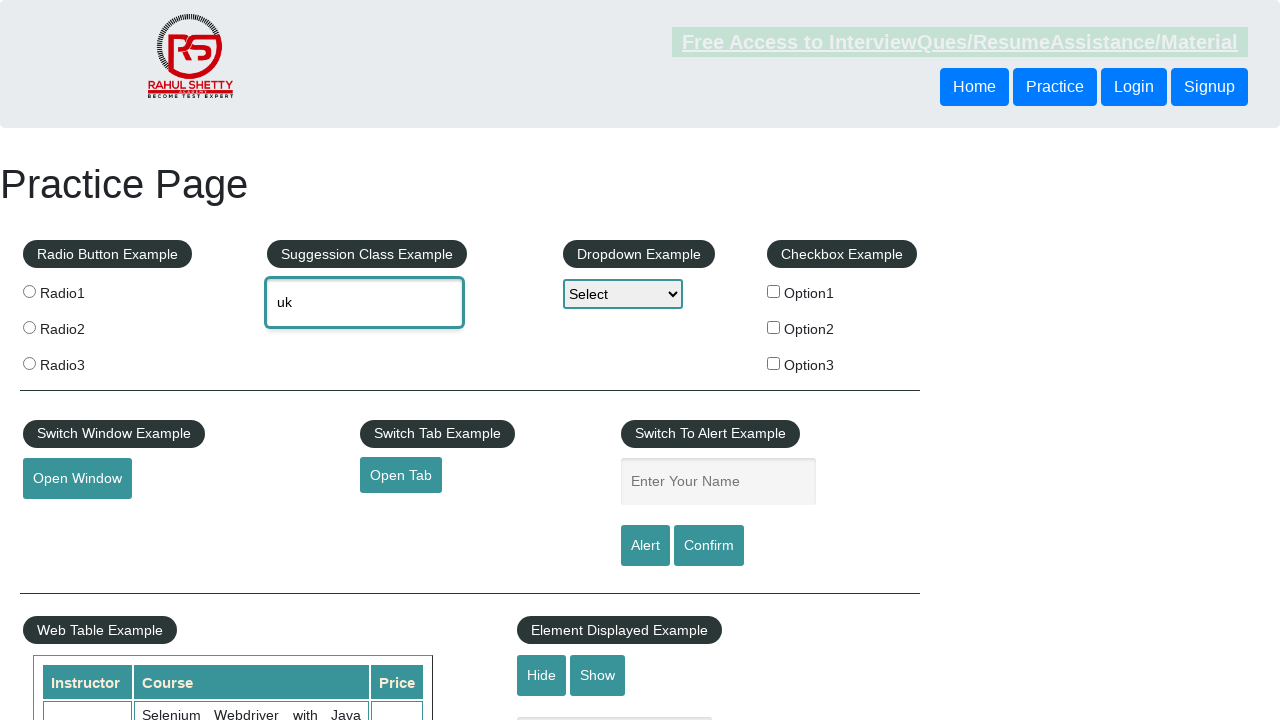

Waited for autocomplete suggestions to appear
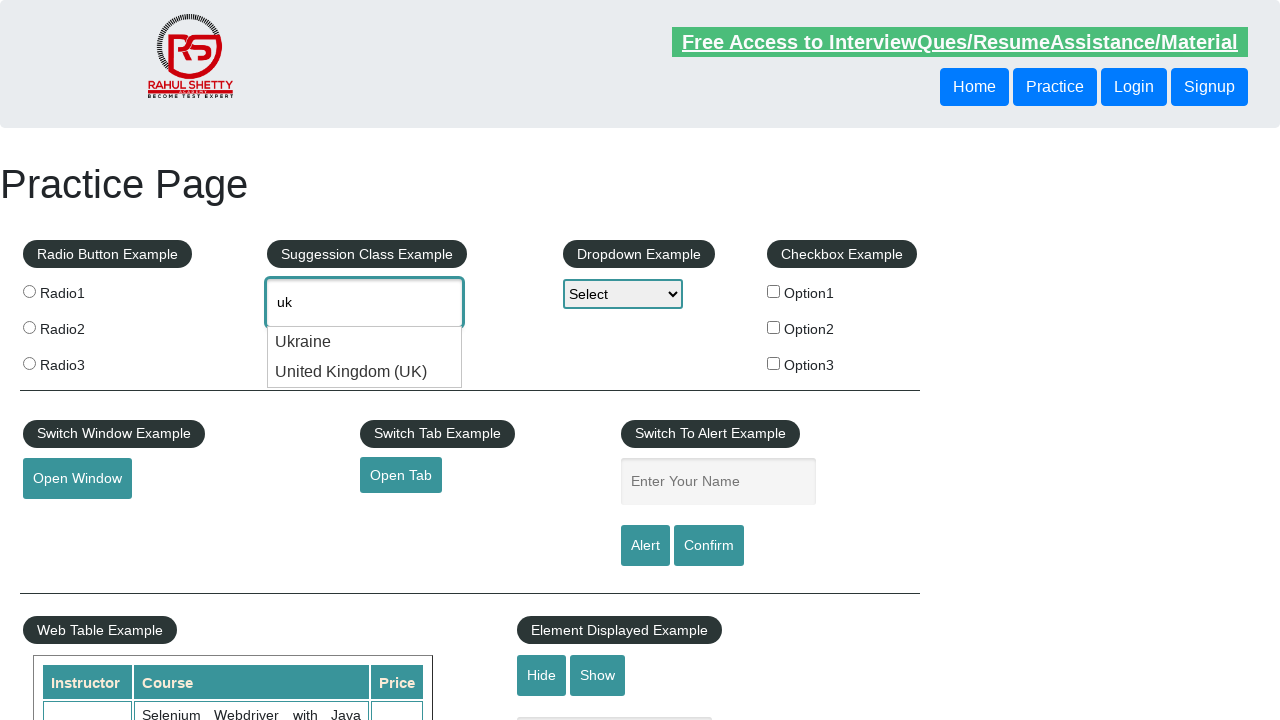

Pressed ArrowDown to navigate to first suggestion in dropdown on #autocomplete
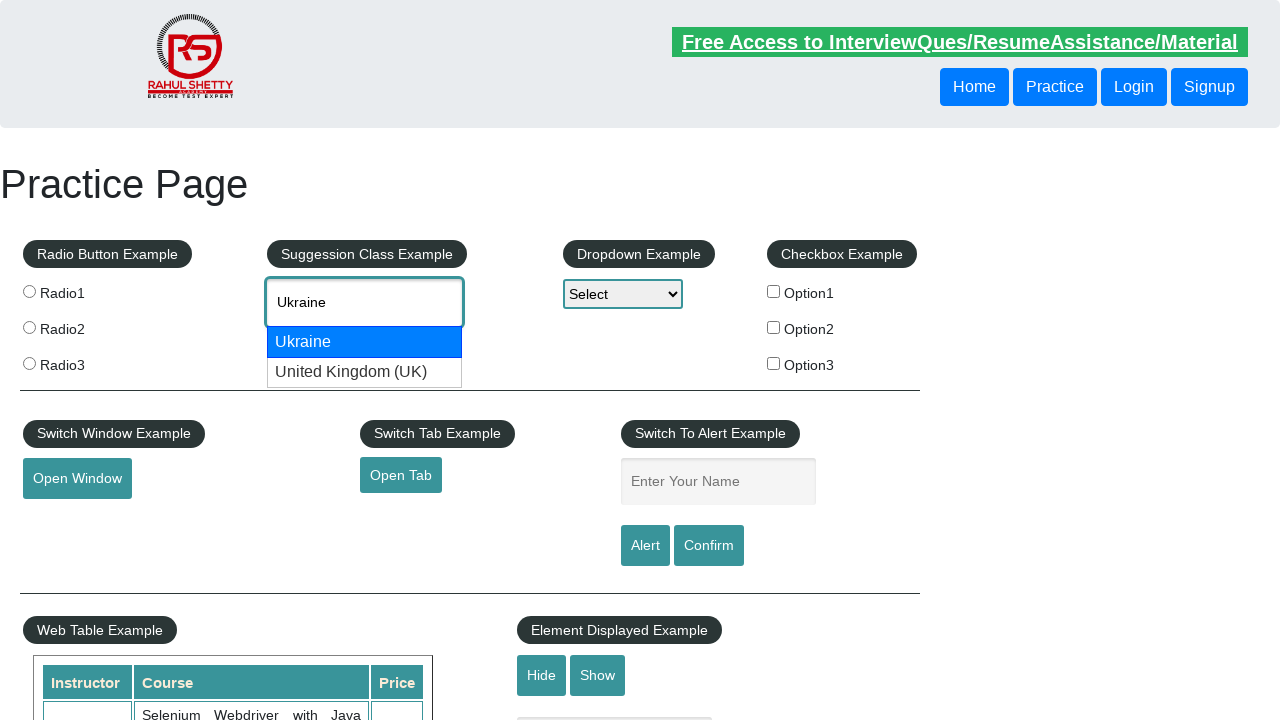

Pressed Enter to select the highlighted suggestion on #autocomplete
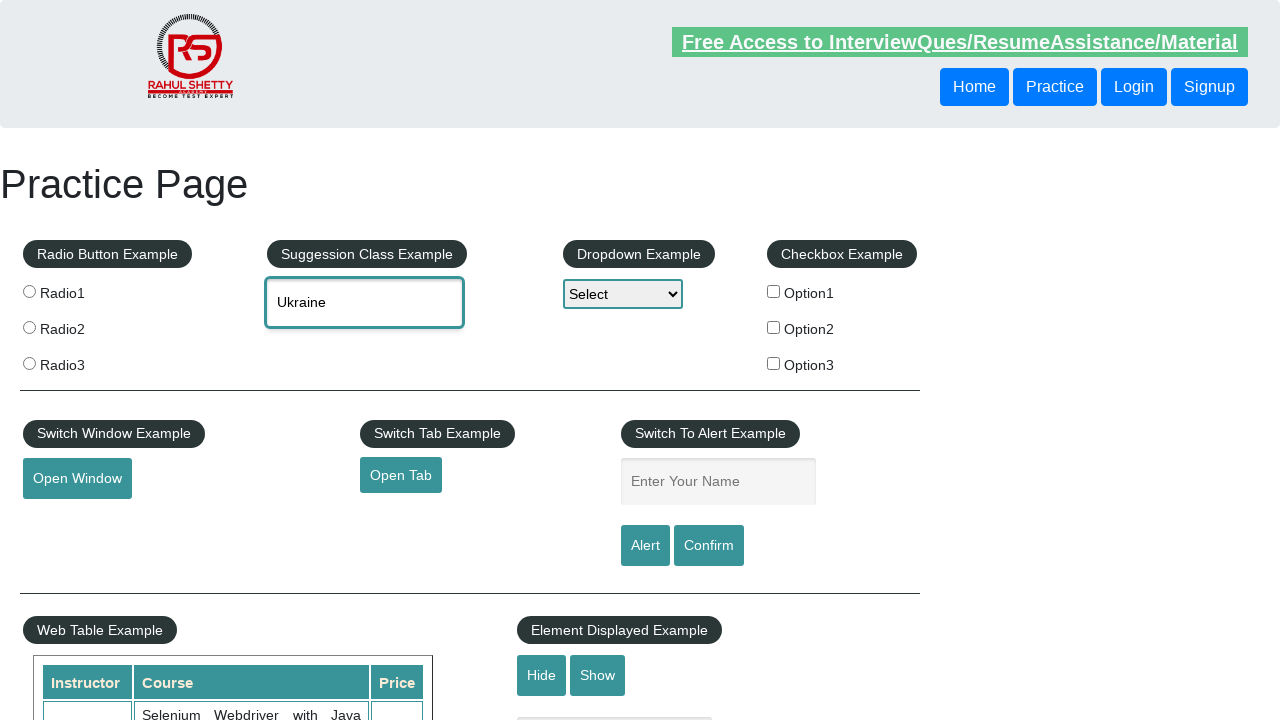

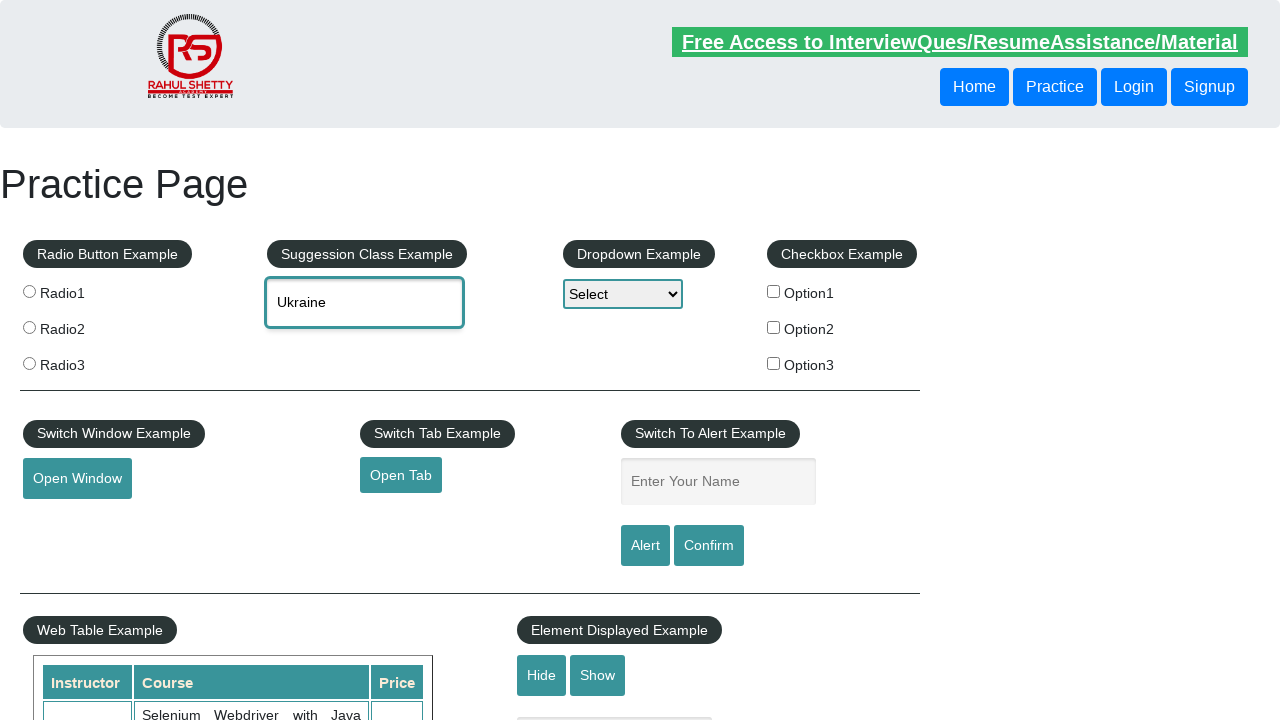